Opens the Flipkart homepage and verifies the page loads successfully

Starting URL: https://www.flipkart.com/

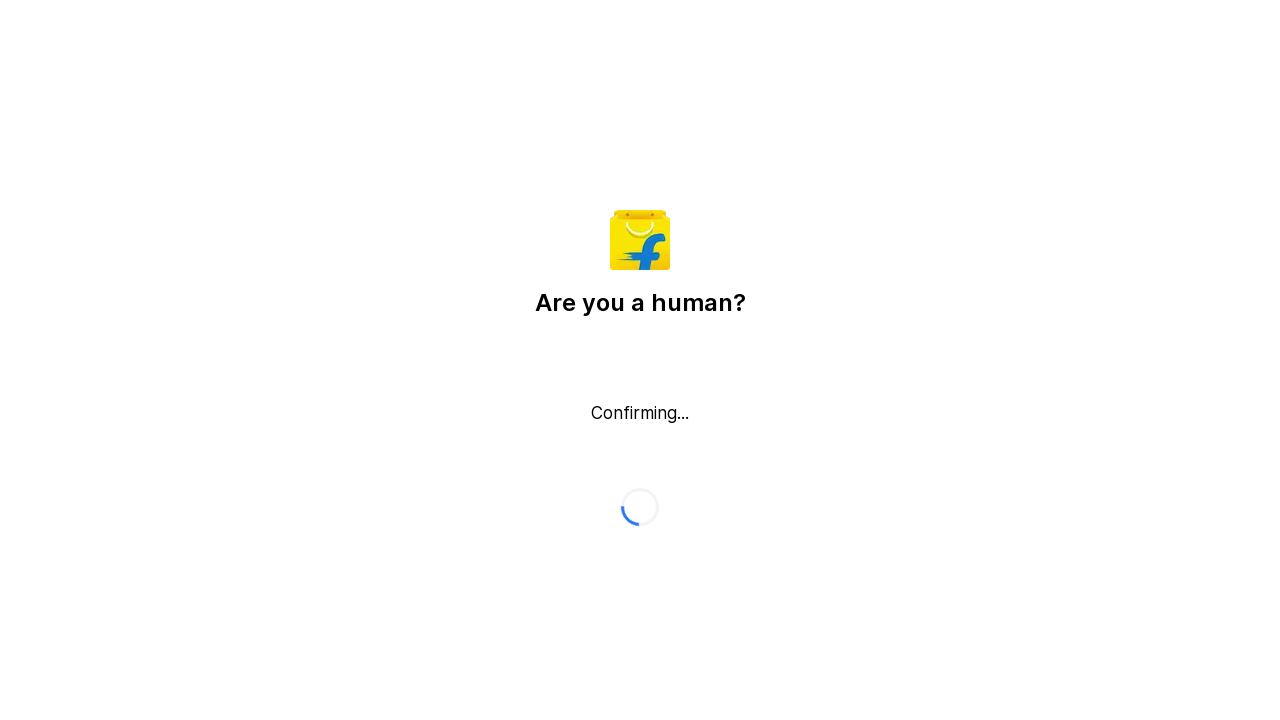

Waited for page DOM content to fully load
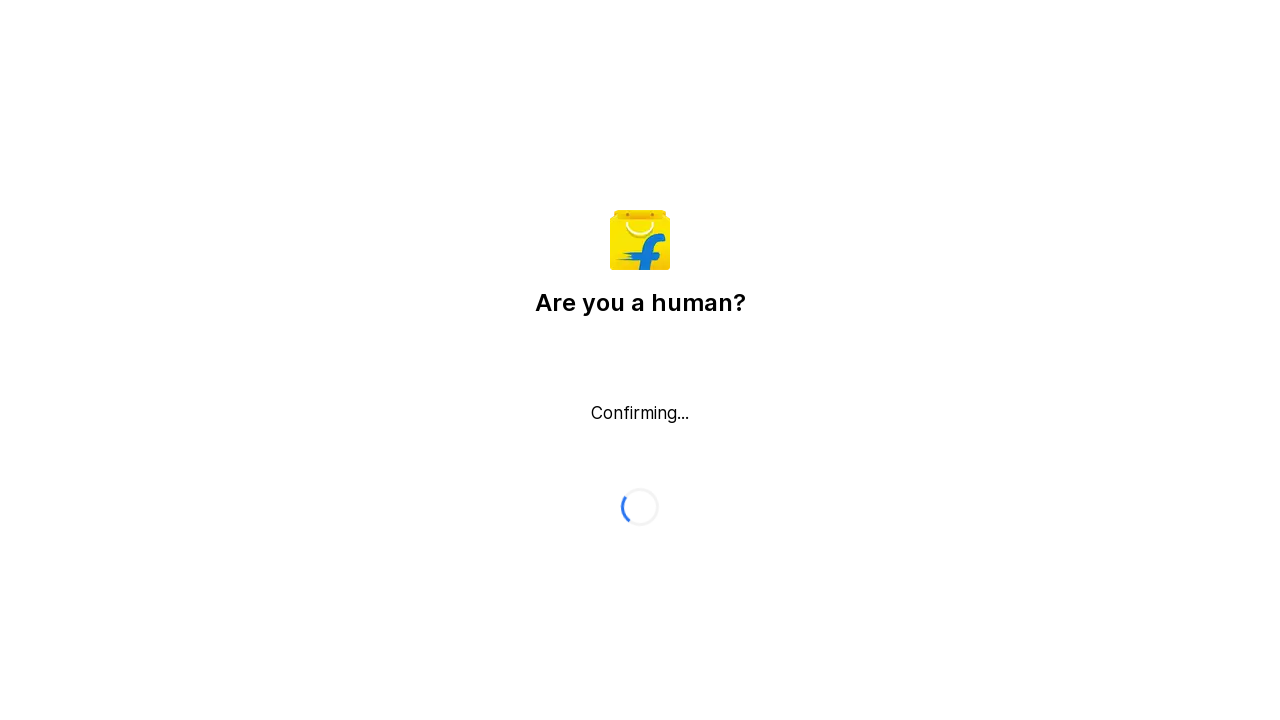

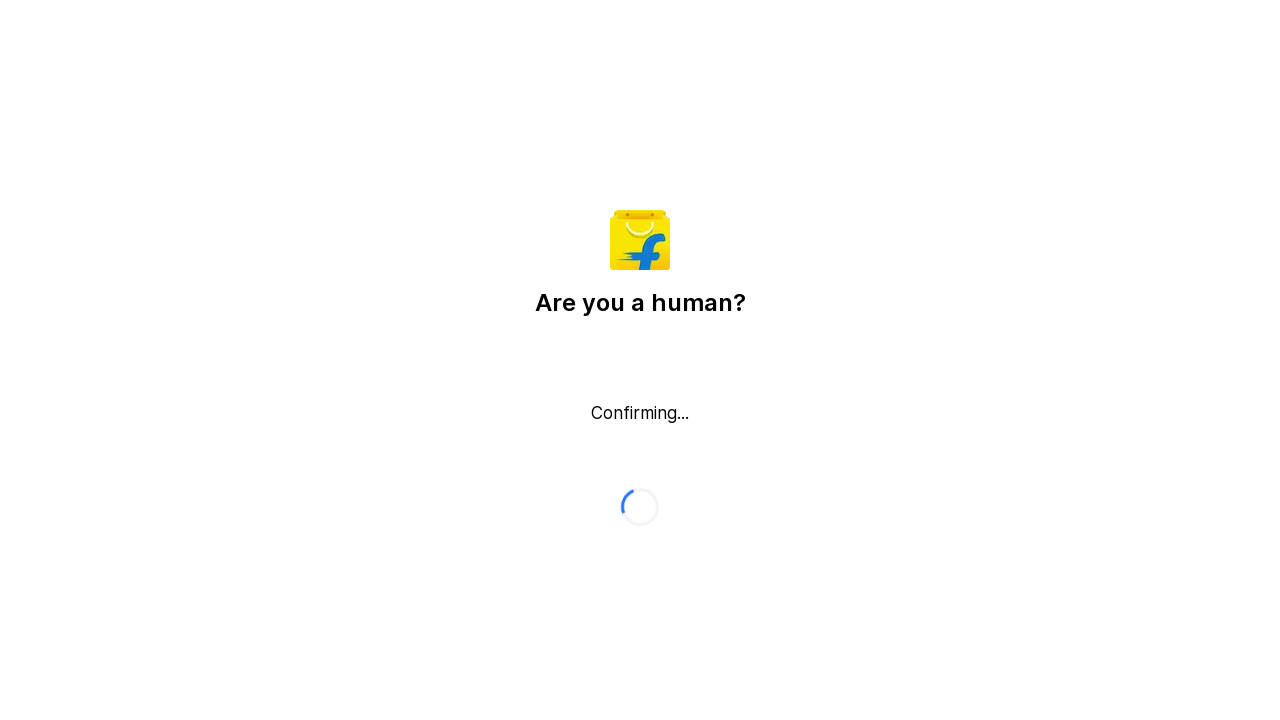